Tests date picker functionality by filling in a date-only field and a date-time field with specific values.

Starting URL: https://demoqa.com/date-picker

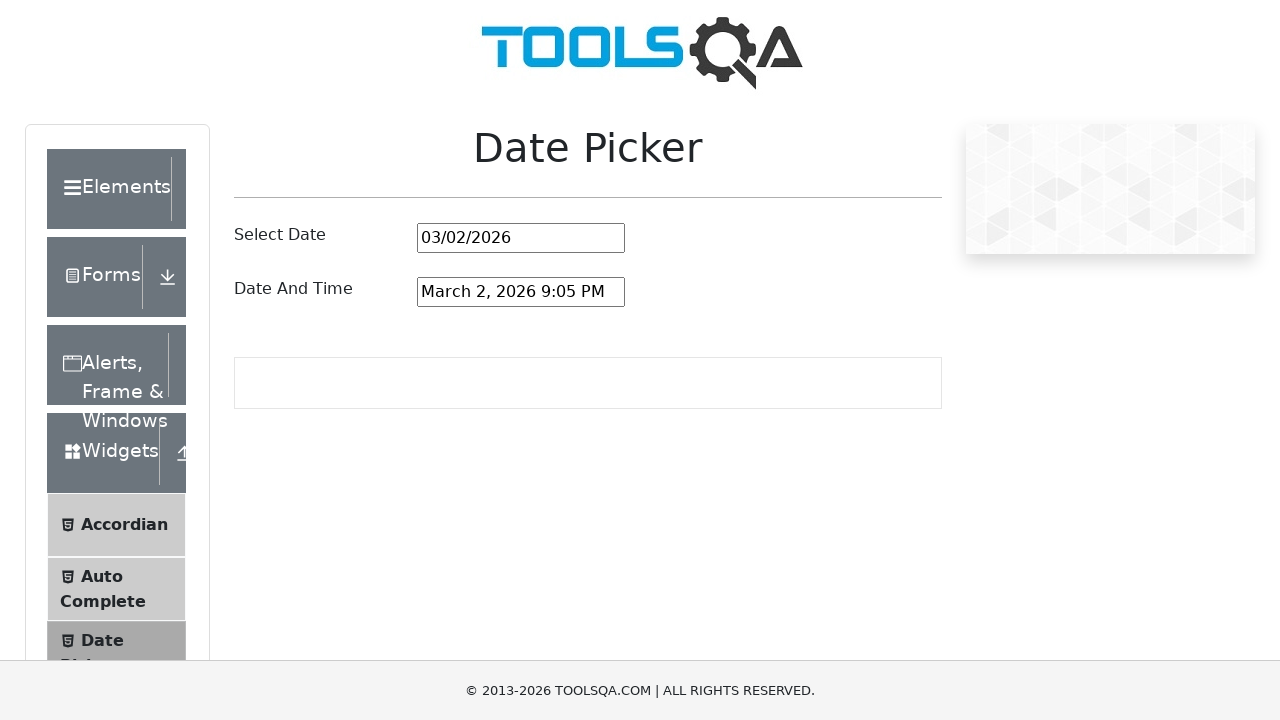

Located date-only input field
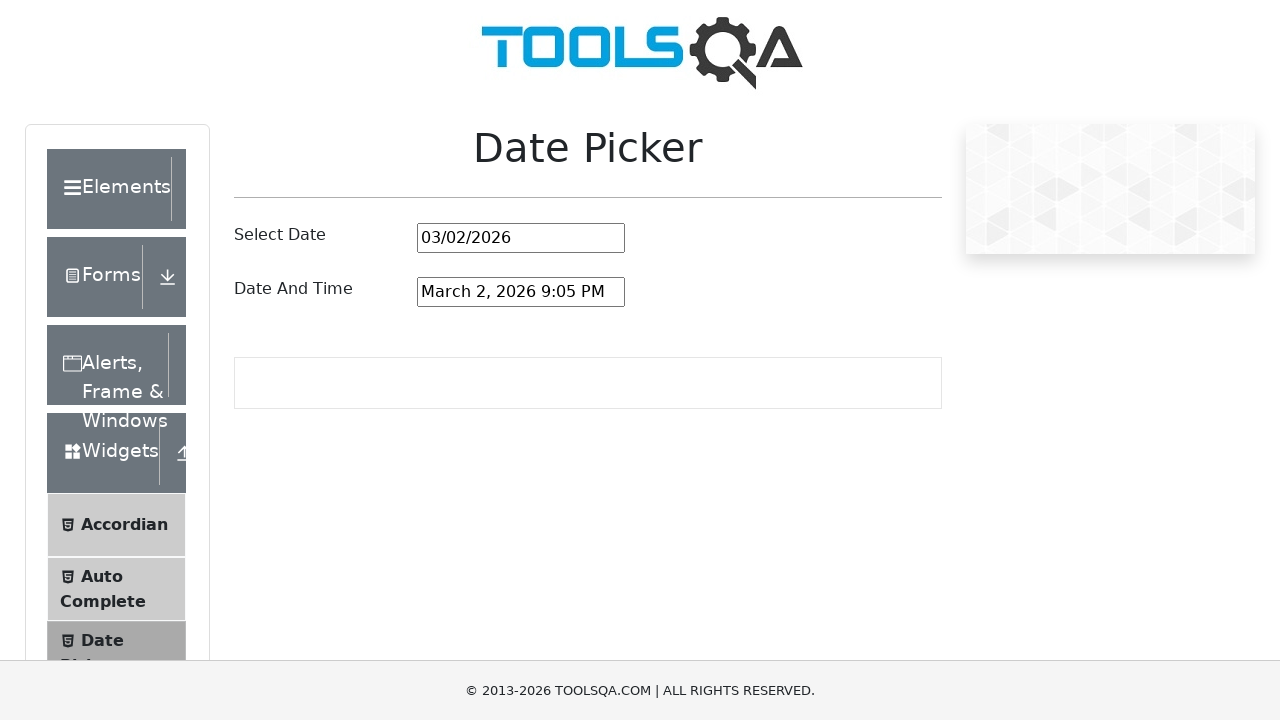

Filled date-only field with '05/21/2025' on #datePickerMonthYearInput
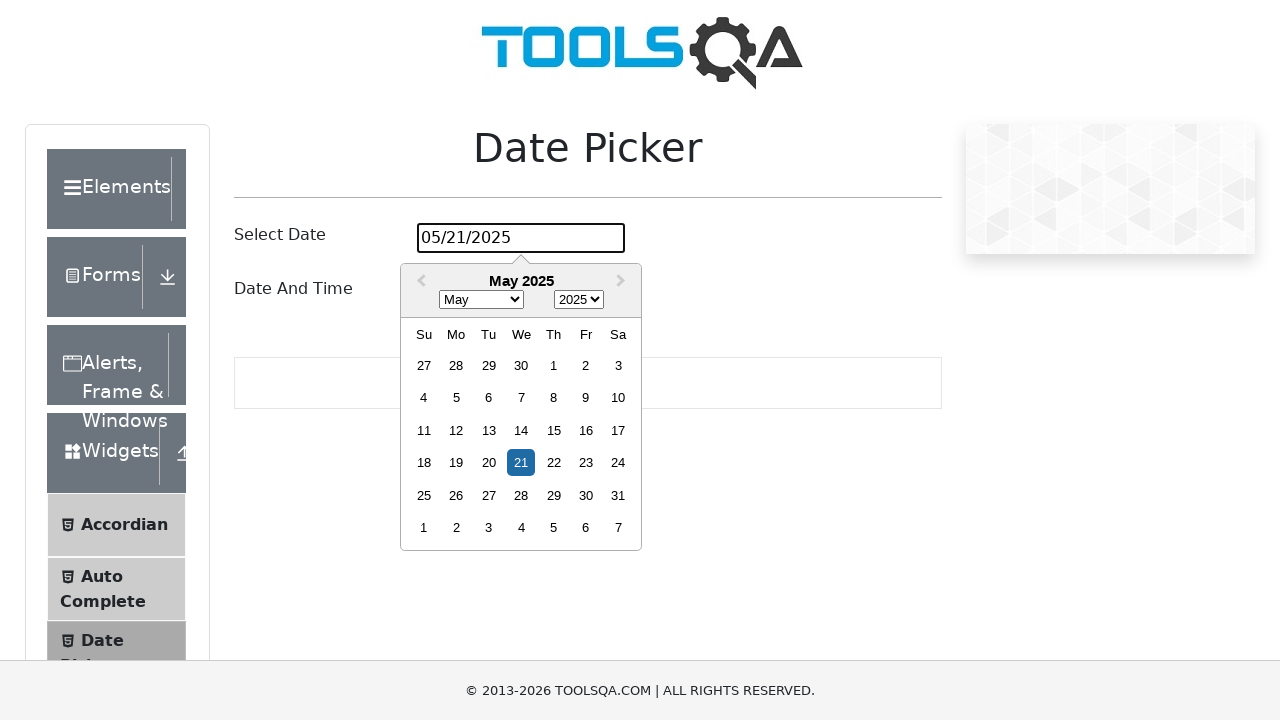

Pressed Enter to confirm date input on #datePickerMonthYearInput
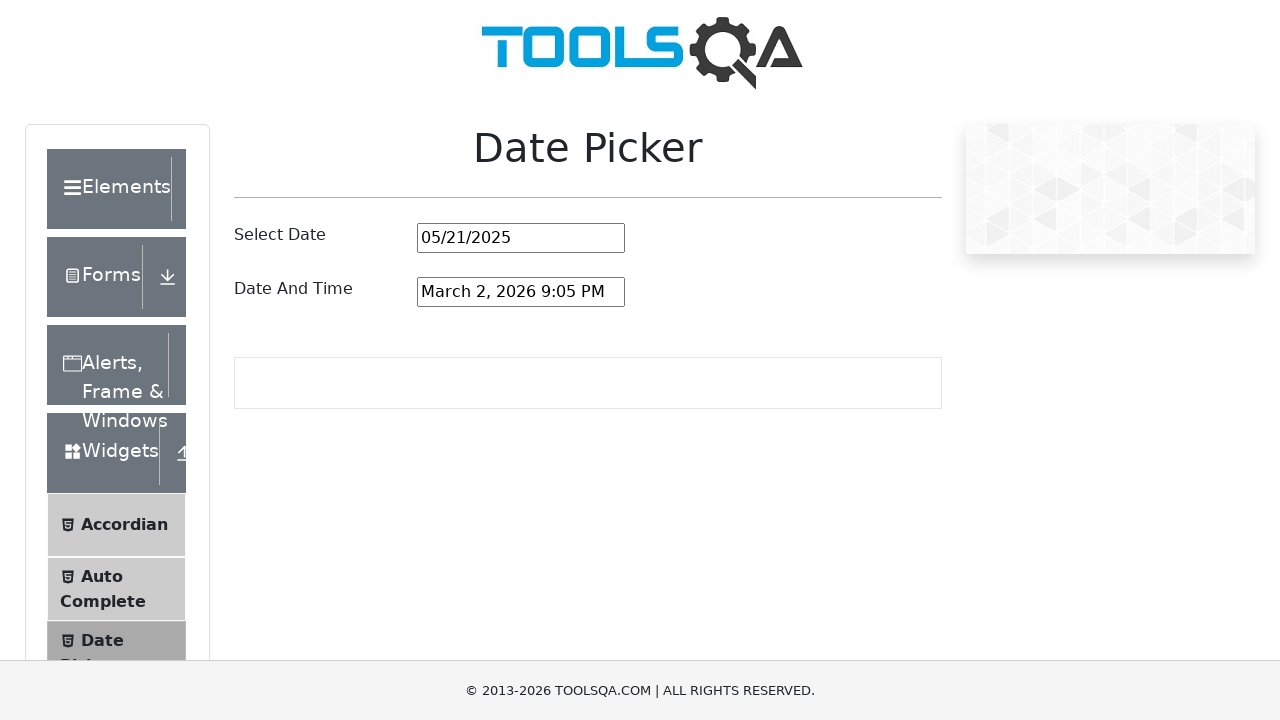

Verified date-only field contains '05/21/2025'
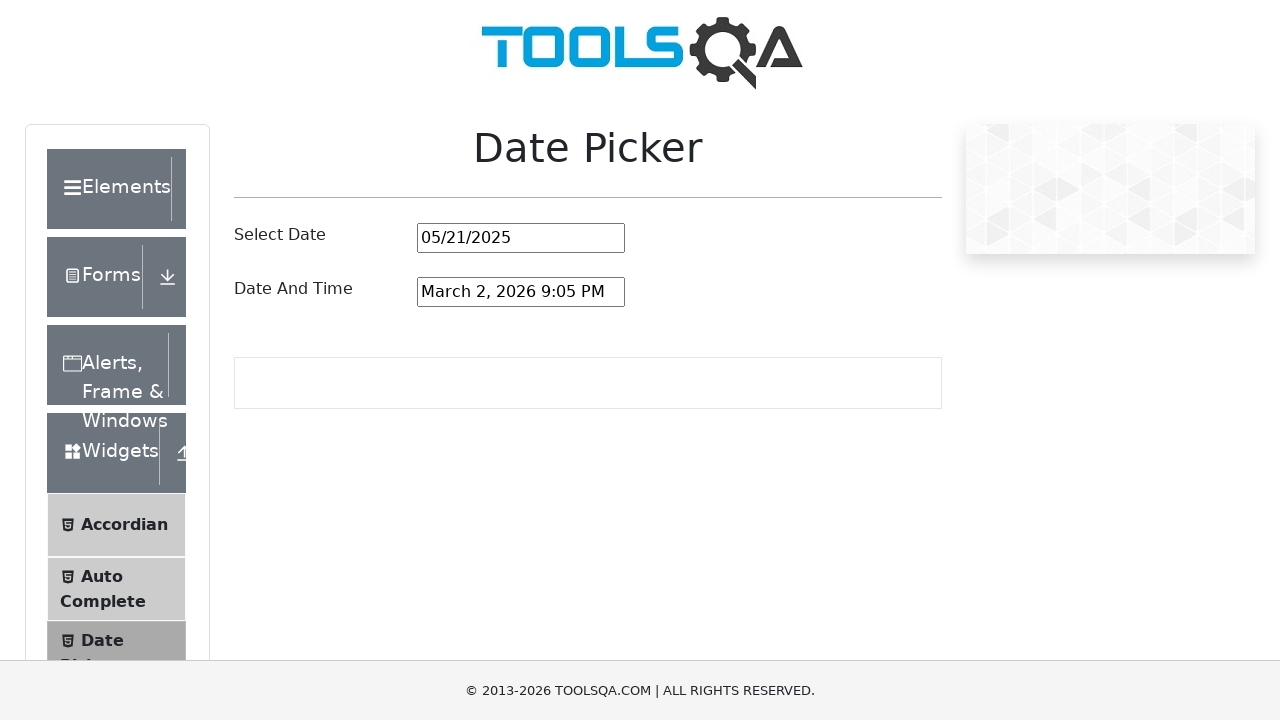

Located date-time input field
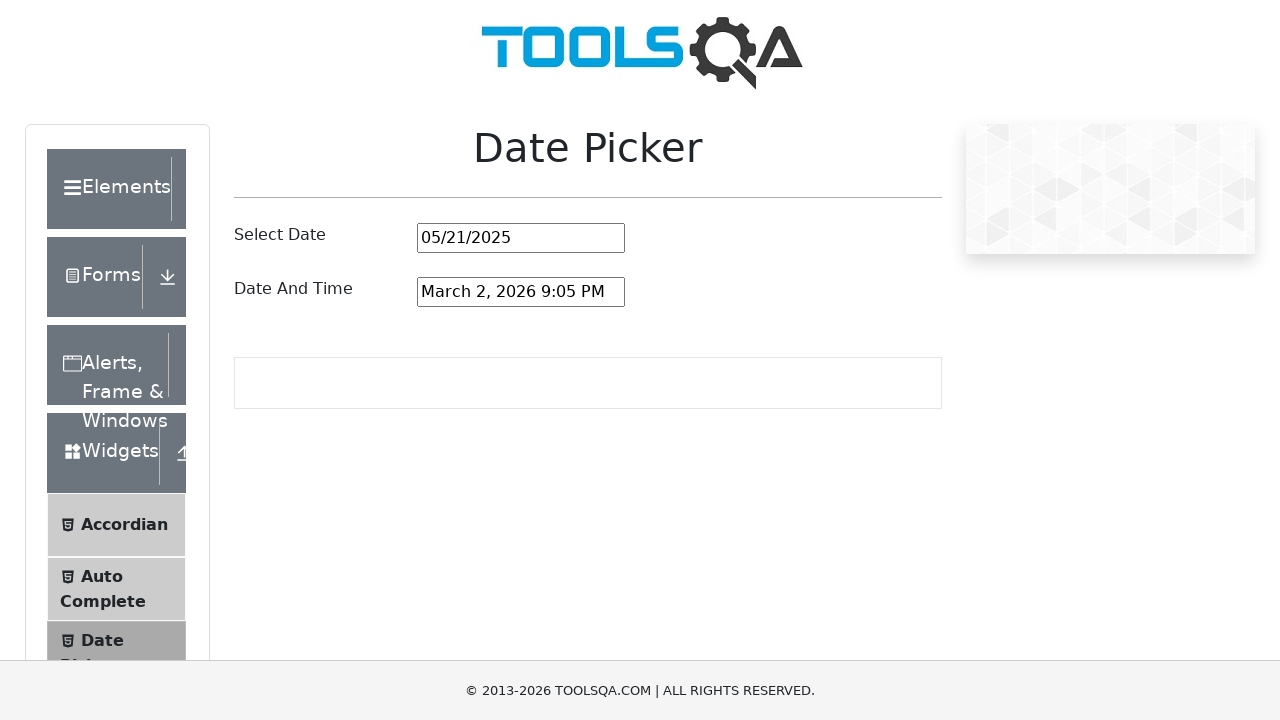

Filled date-time field with 'August 14, 2025 8:30 AM' on #dateAndTimePickerInput
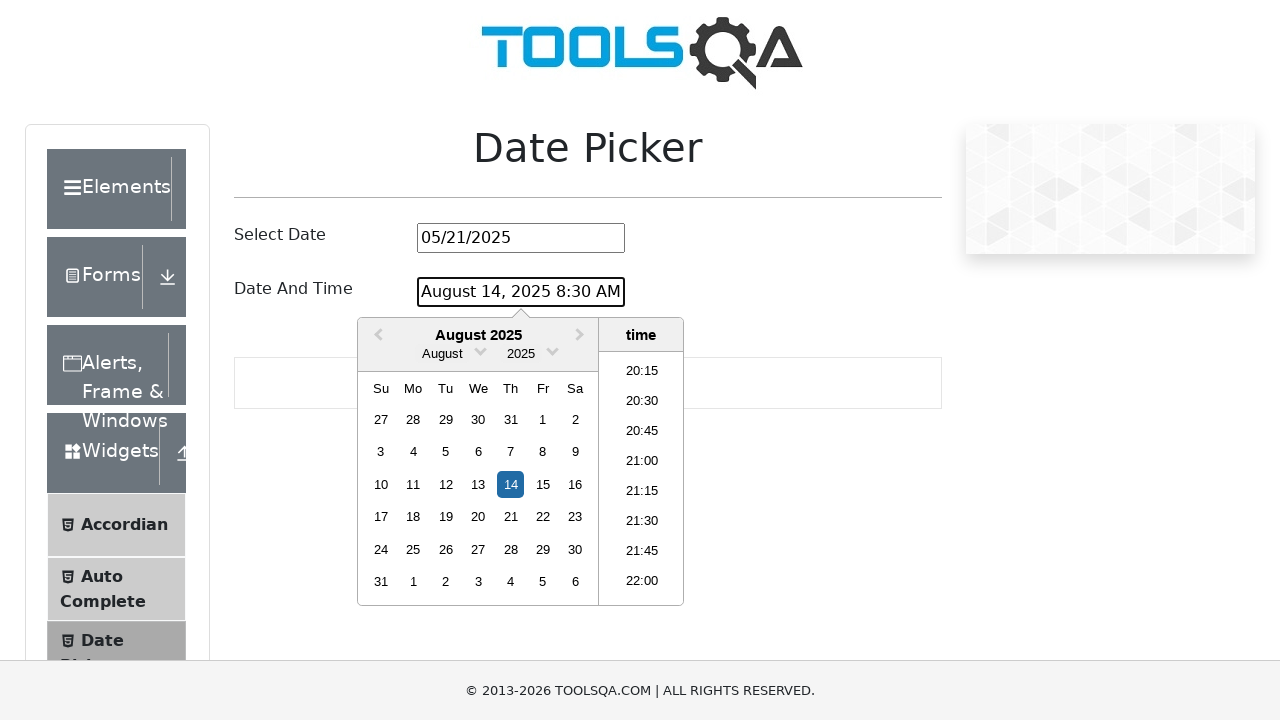

Pressed Enter to confirm date-time input on #dateAndTimePickerInput
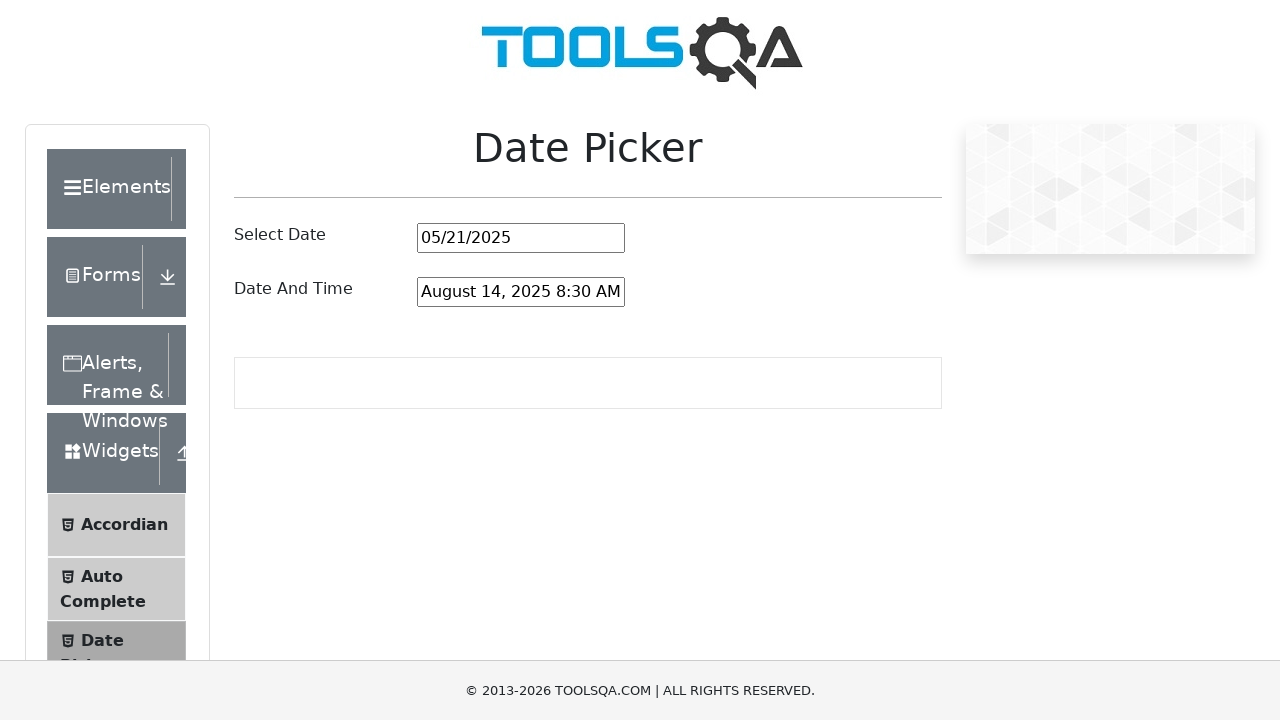

Verified date-time field contains 'August 14, 2025 8:30 AM'
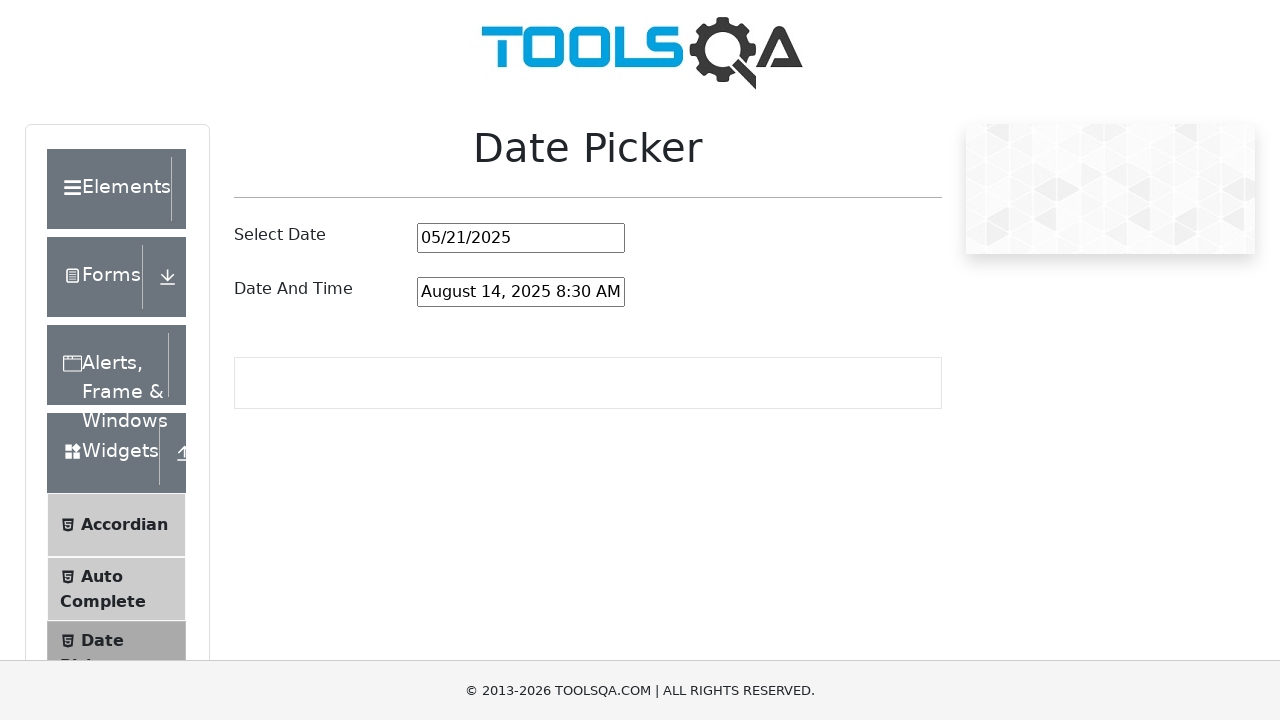

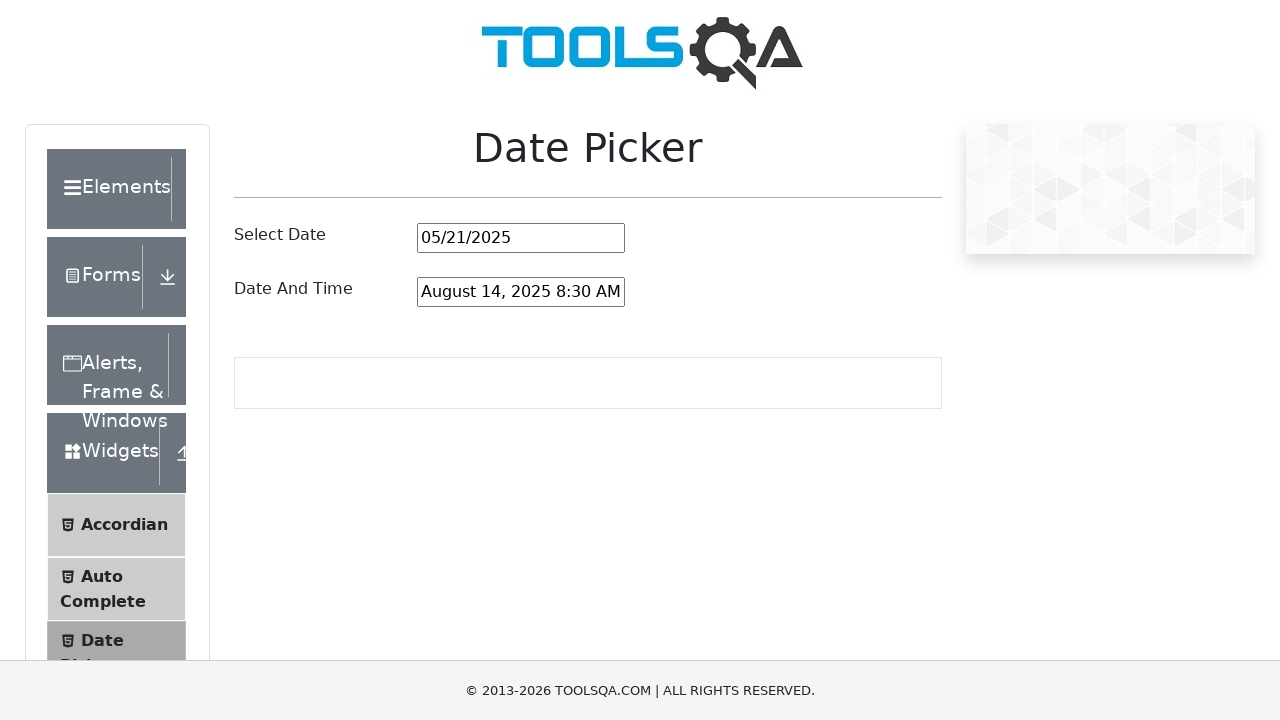